Tests the robot ordering workflow by accepting terms, filling out the order form (head, body, legs, address), previewing the order, submitting it, and verifying the receipt is displayed.

Starting URL: https://robotsparebinindustries.com/#/robot-order

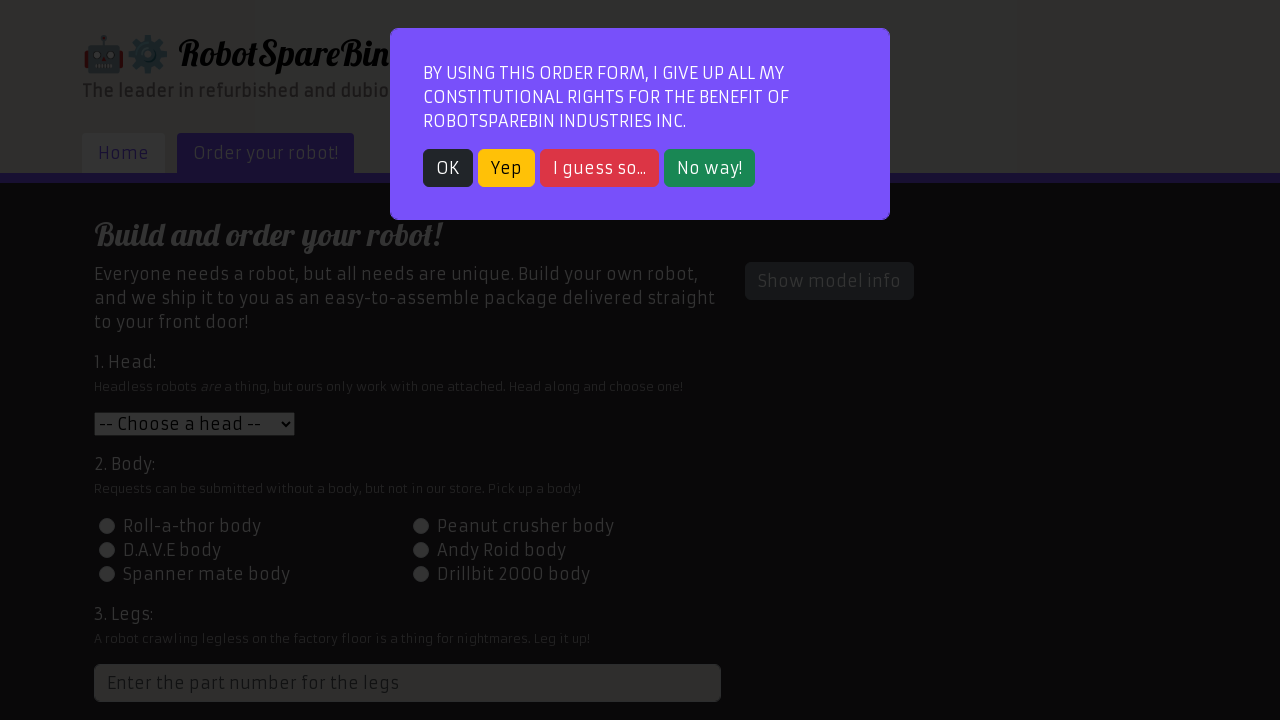

Waited for RobotSpareBin Industries page to load
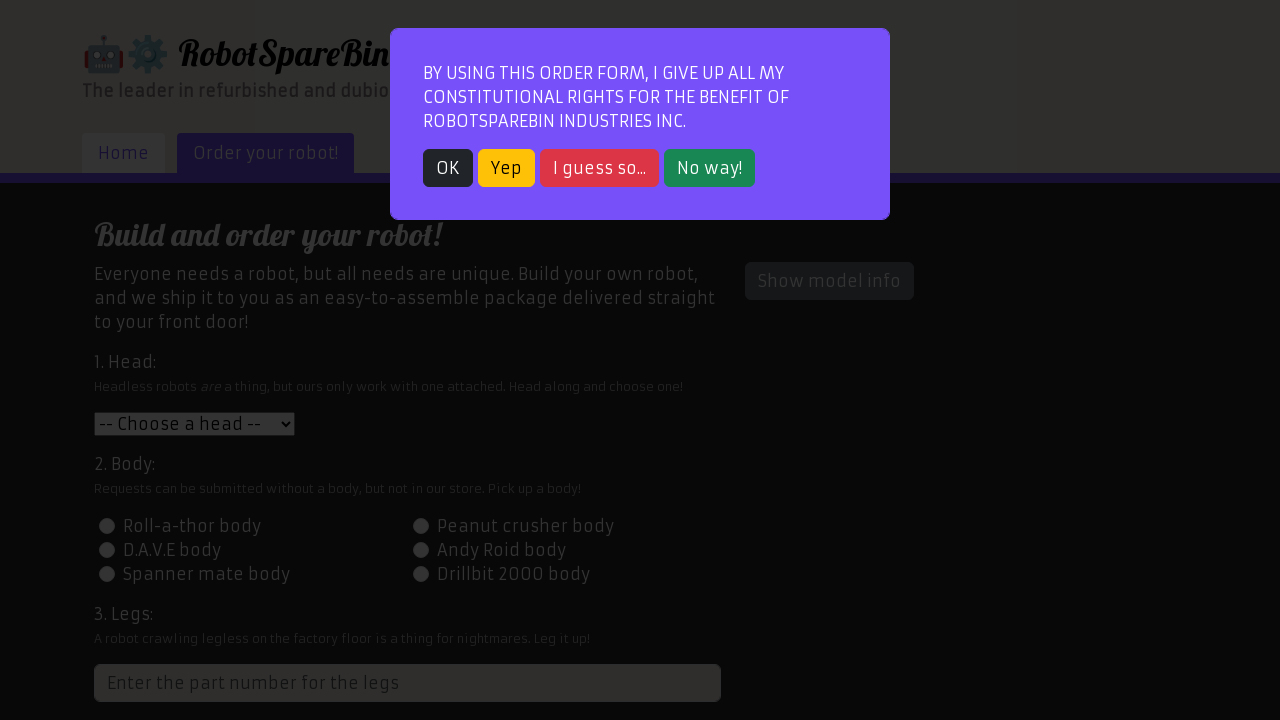

Clicked 'Yep' button to accept terms and conditions at (506, 168) on xpath=//button[text()="Yep"]
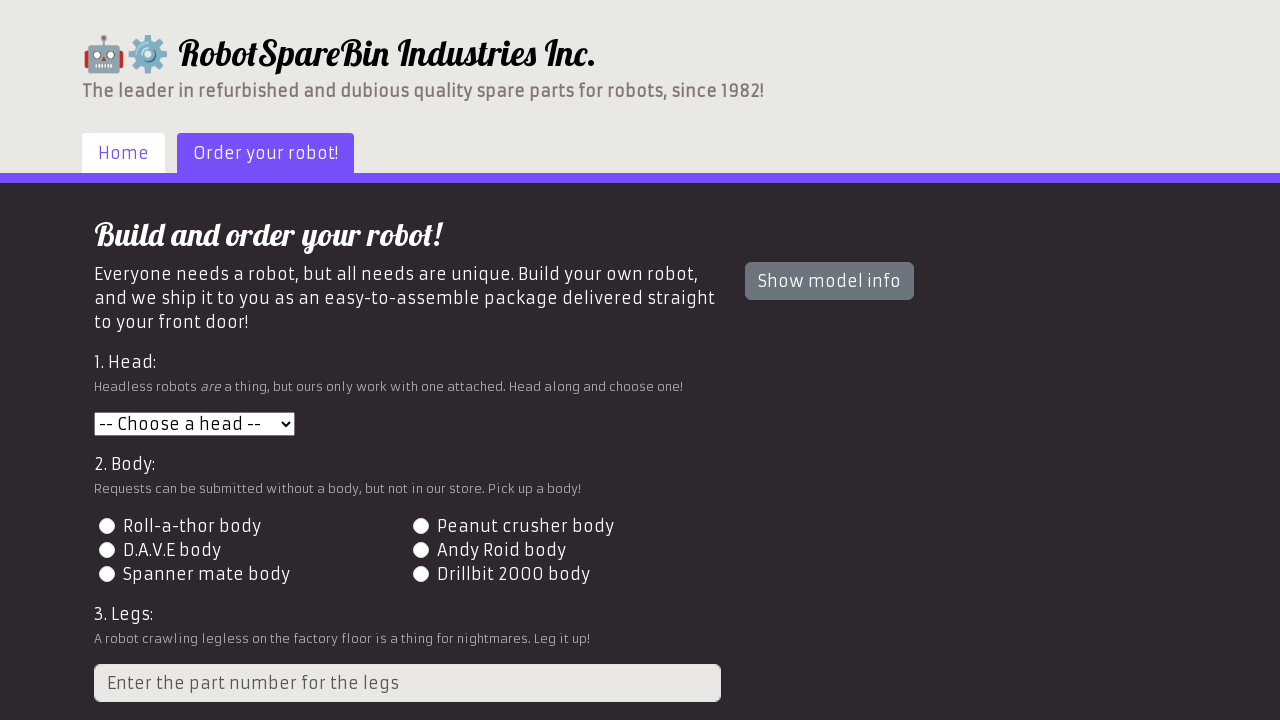

Selected head option (index 1) from dropdown on #head
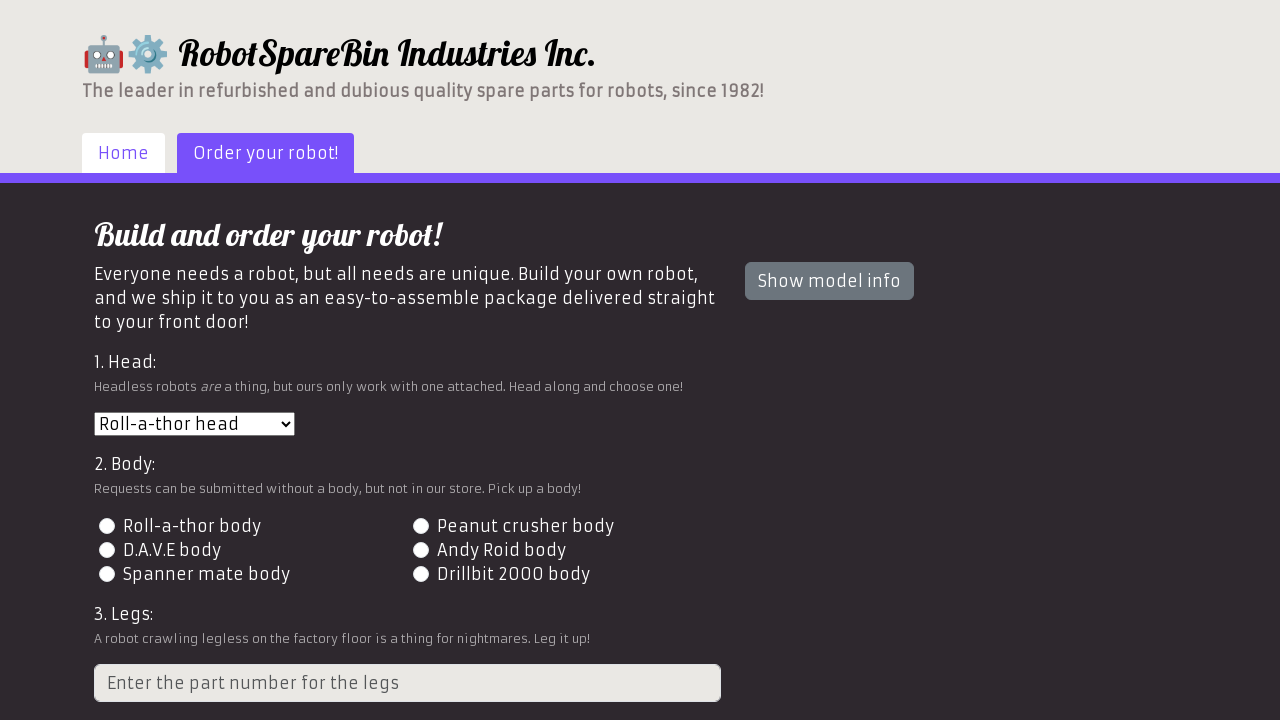

Selected body option 2 via radio button at (420, 526) on #id-body-2
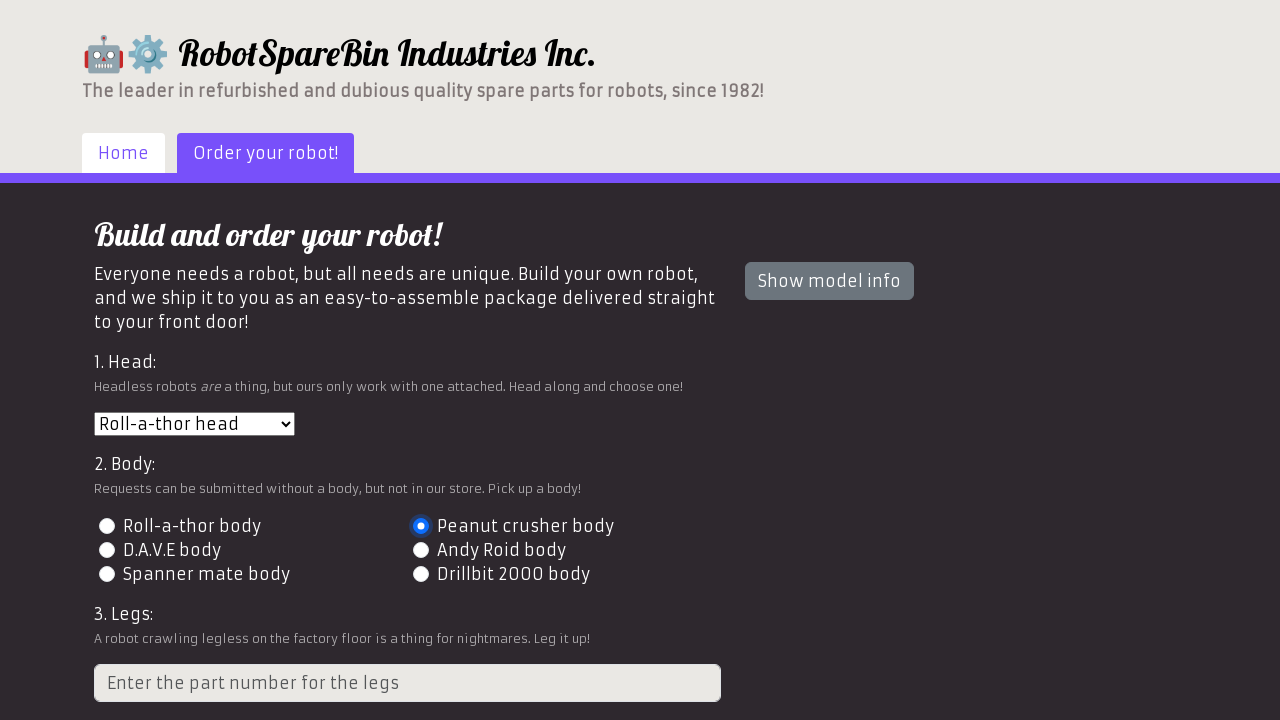

Filled legs quantity field with value '3' on input.form-control[type="number"]
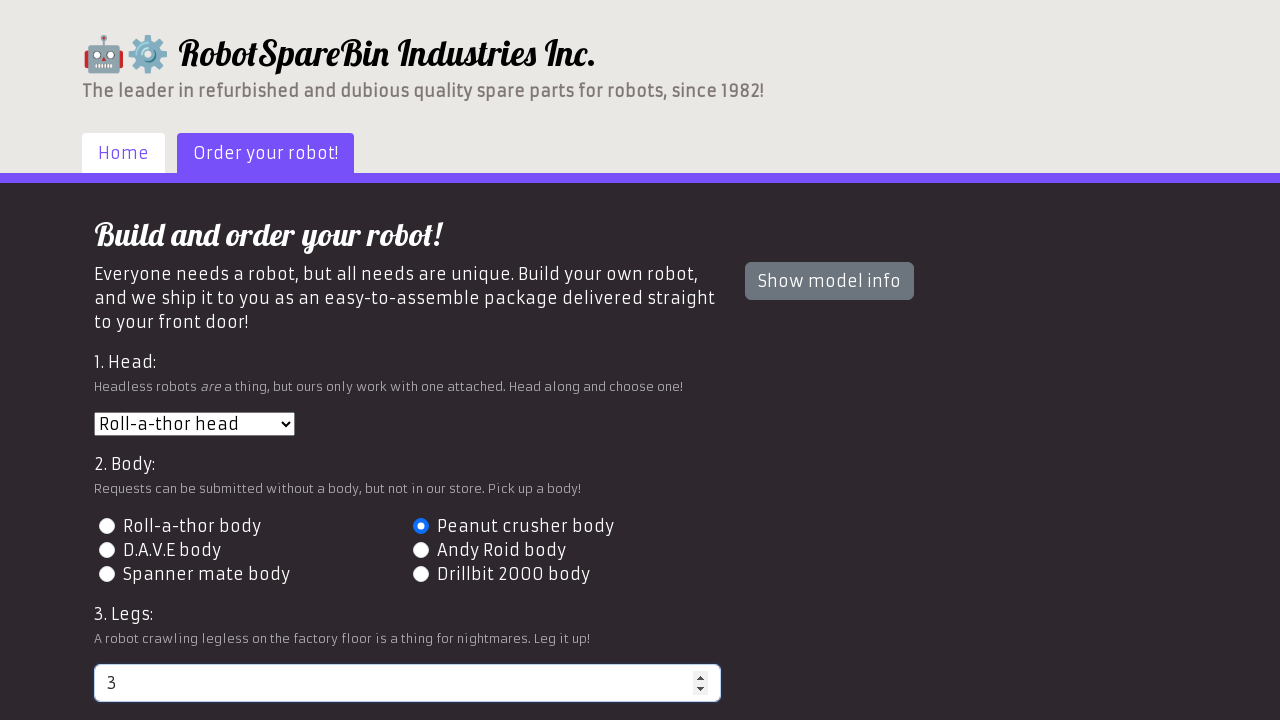

Filled address field with 'Address 123' on #address
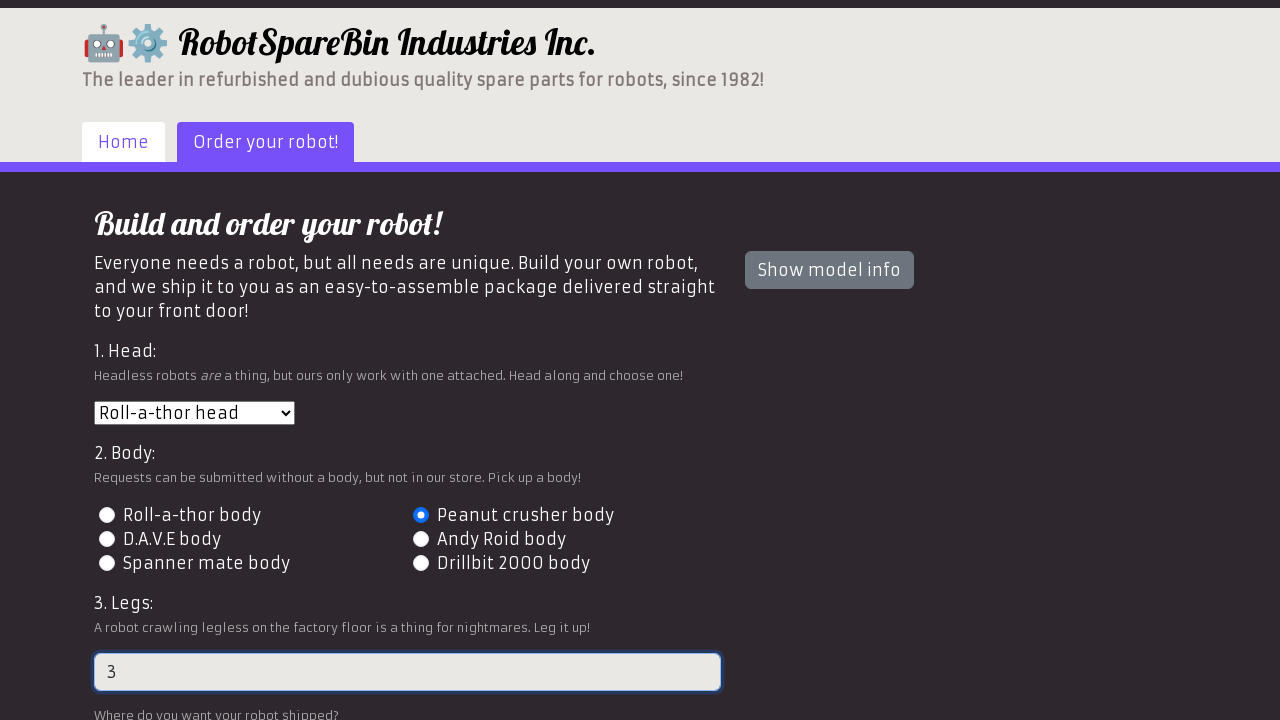

Clicked preview button to review order at (141, 605) on #preview
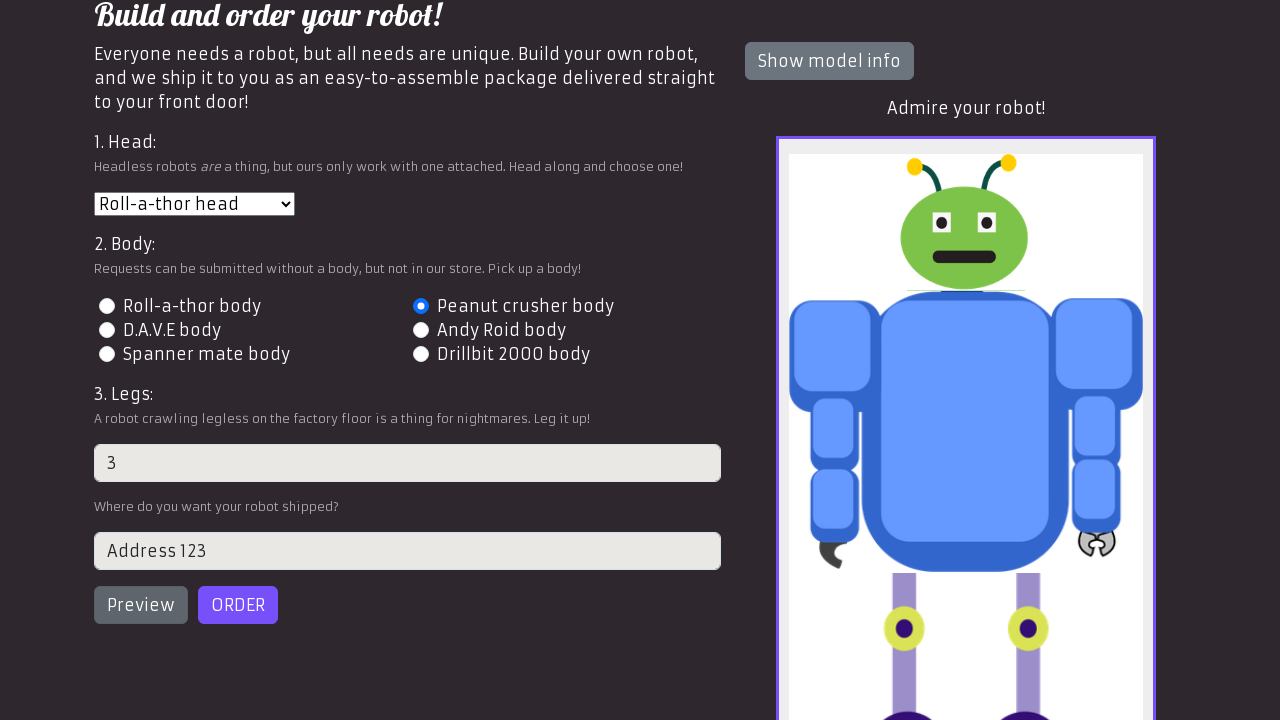

Clicked order button to submit the order at (238, 605) on #order
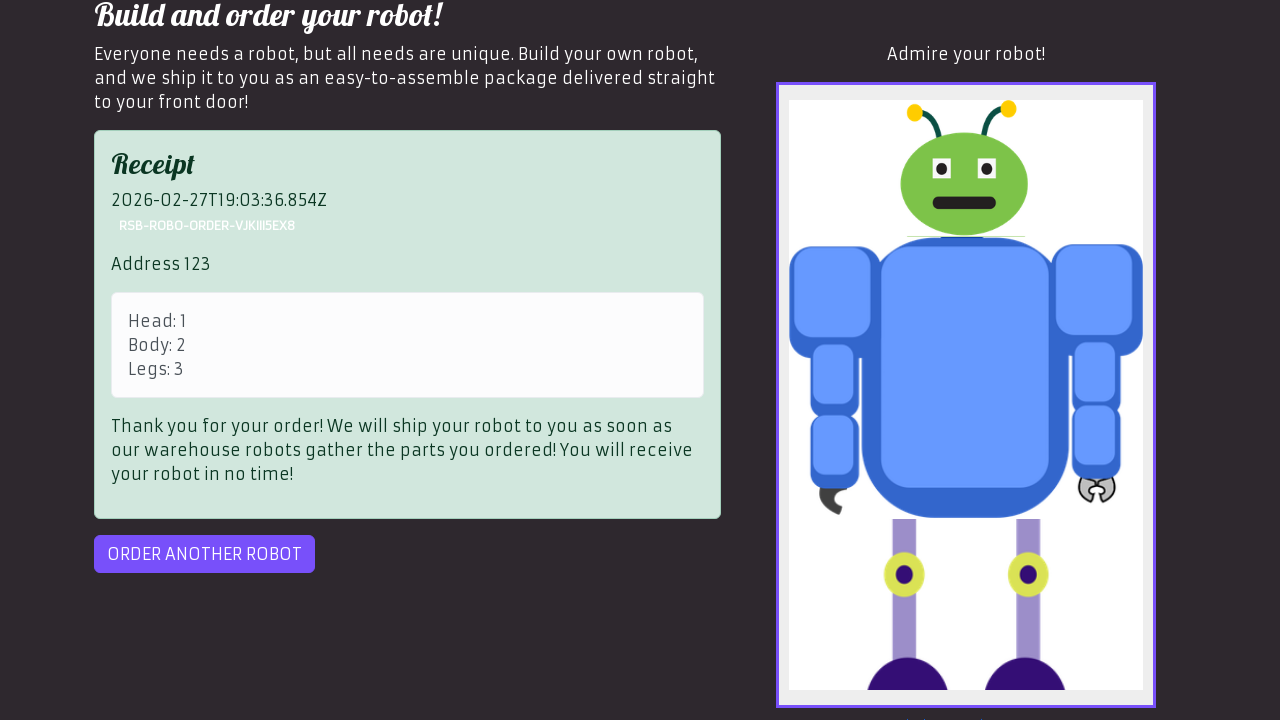

Receipt displayed after successful order submission
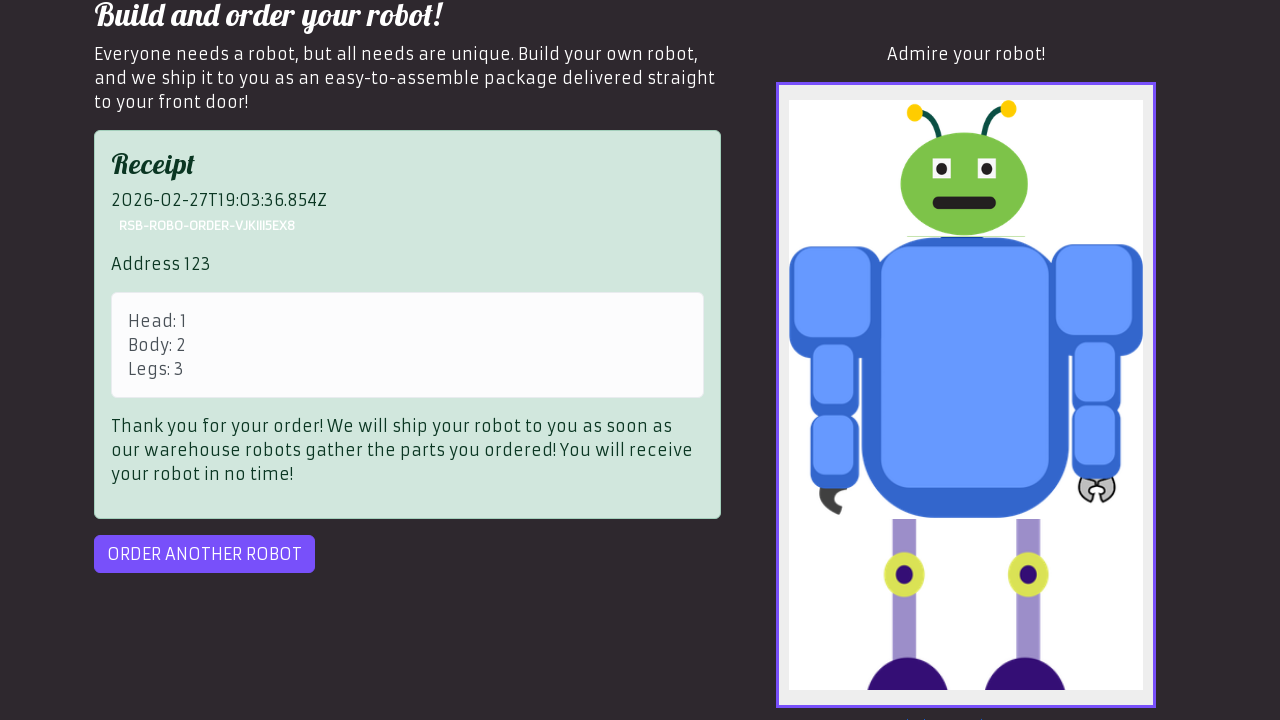

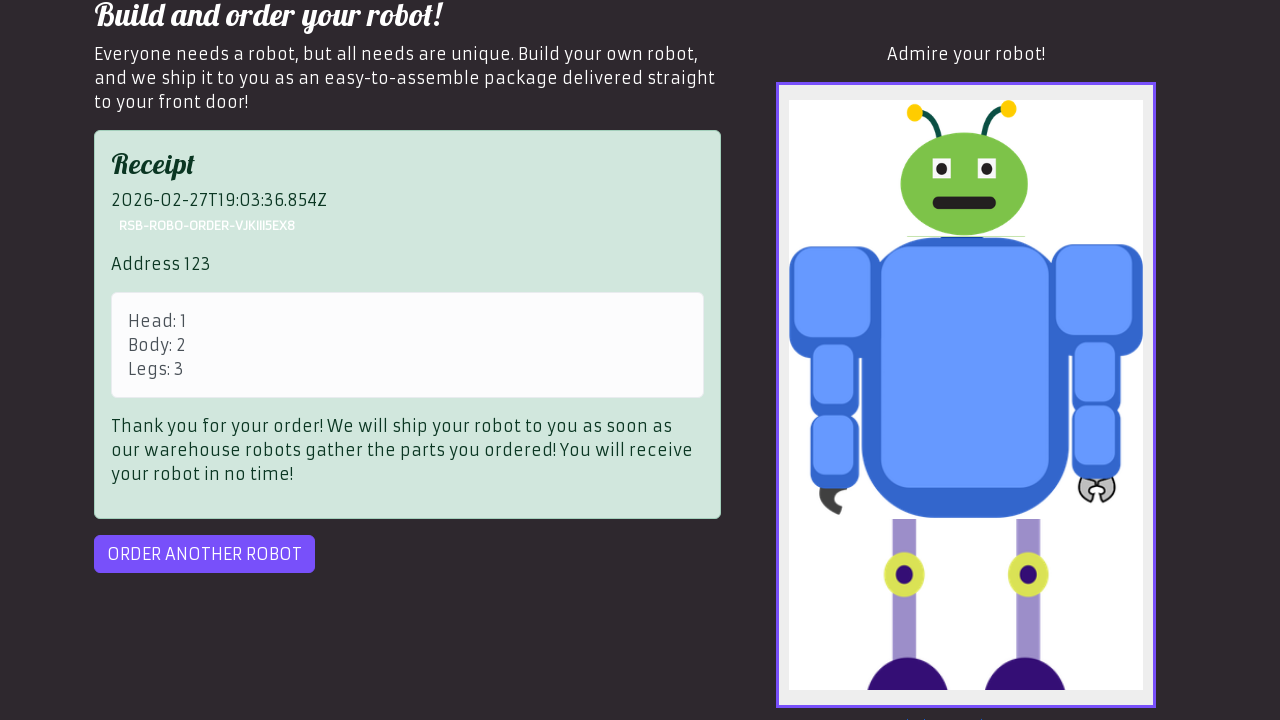